Tests browser window/tab switching functionality by opening a new tab, closing it, and returning to the original tab

Starting URL: http://formy-project.herokuapp.com/switch-window

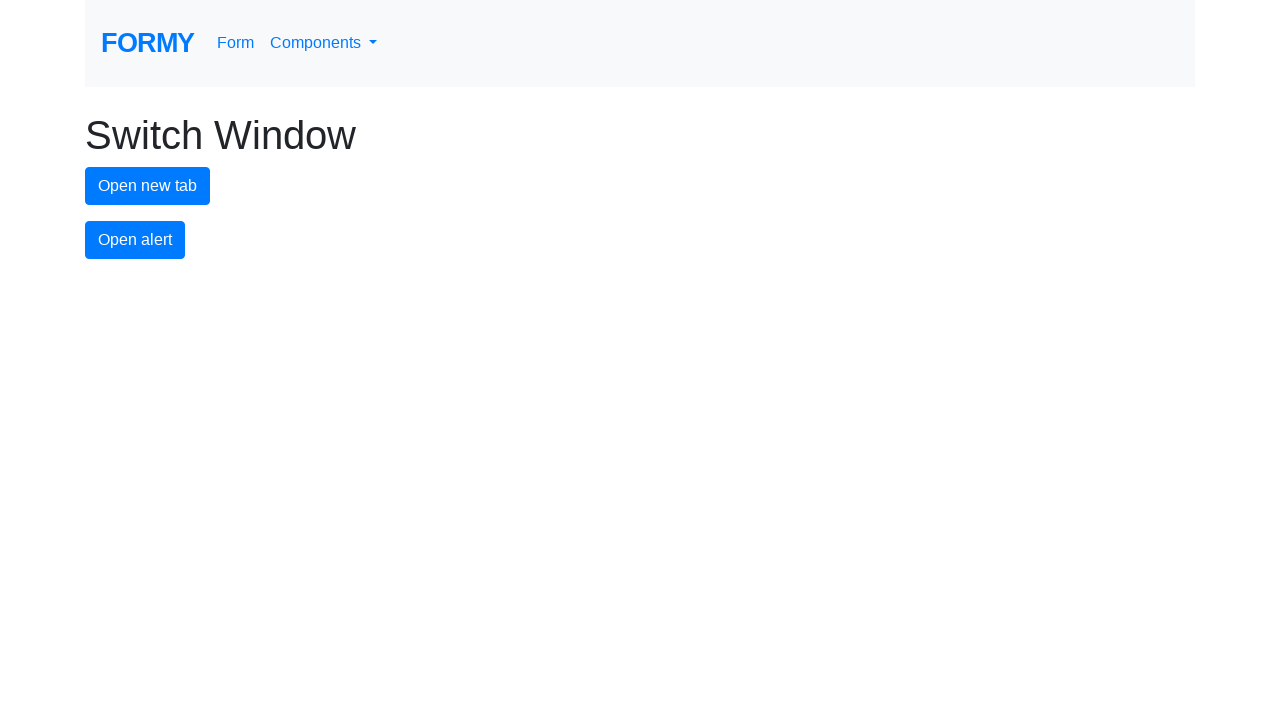

Clicked button to open new tab at (148, 186) on #new-tab-button
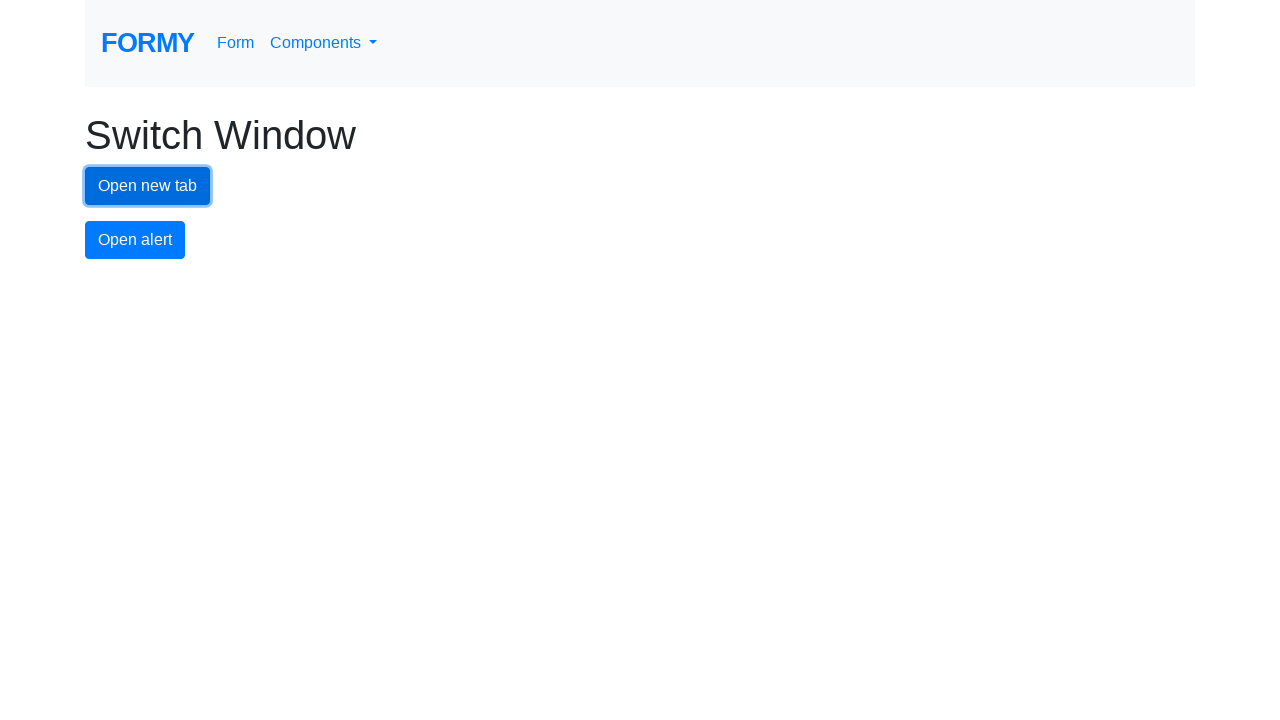

Waited 500ms for new tab to open
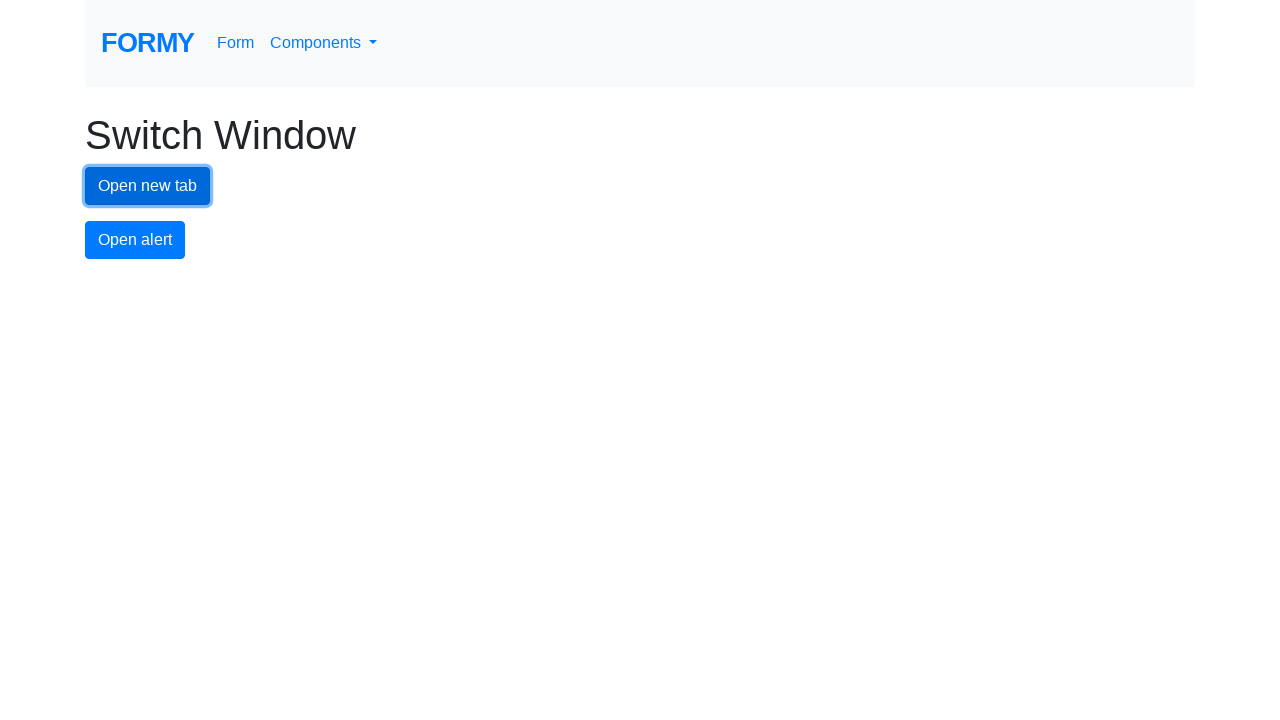

Retrieved all open pages/tabs from context
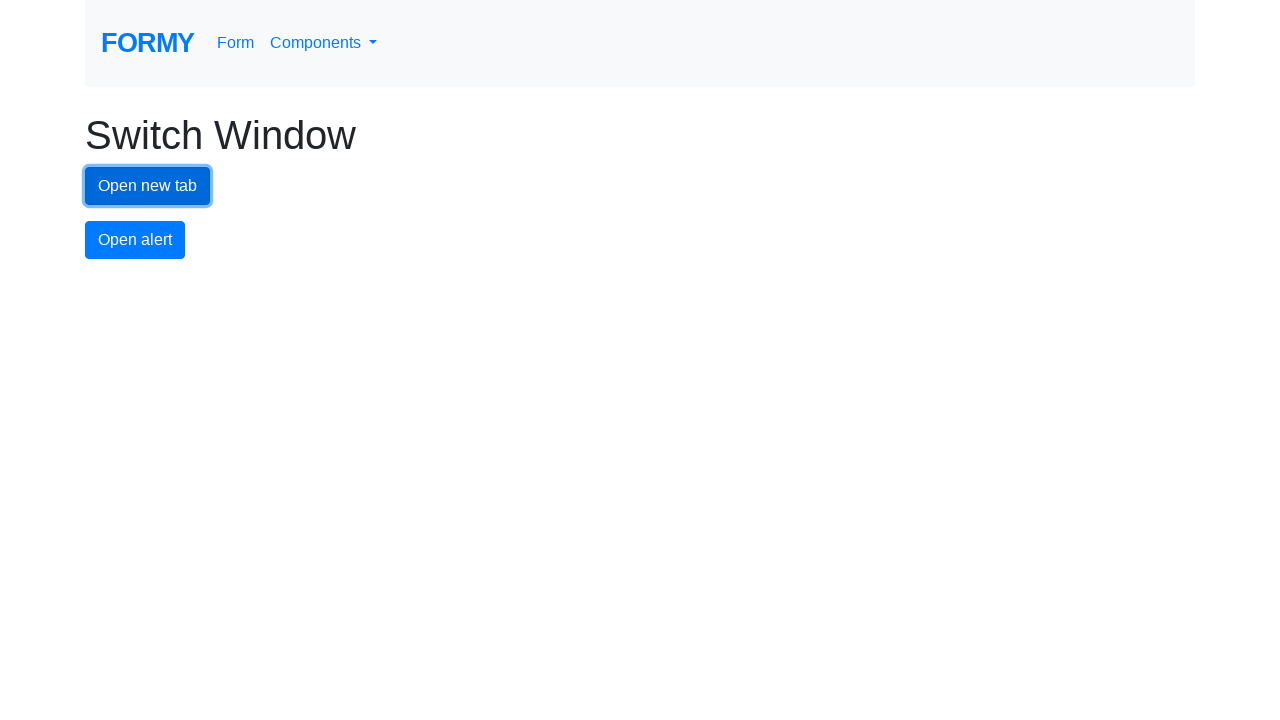

Closed the newly opened tab
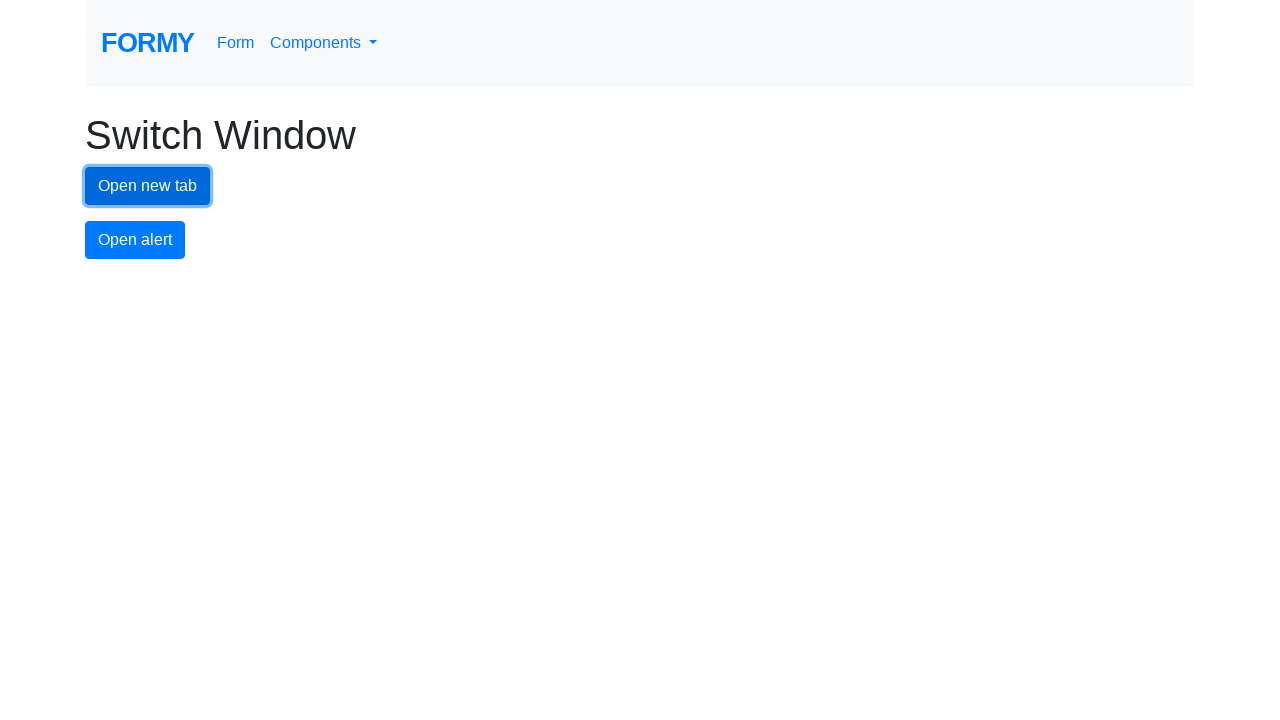

Original tab remains active after closing new tab
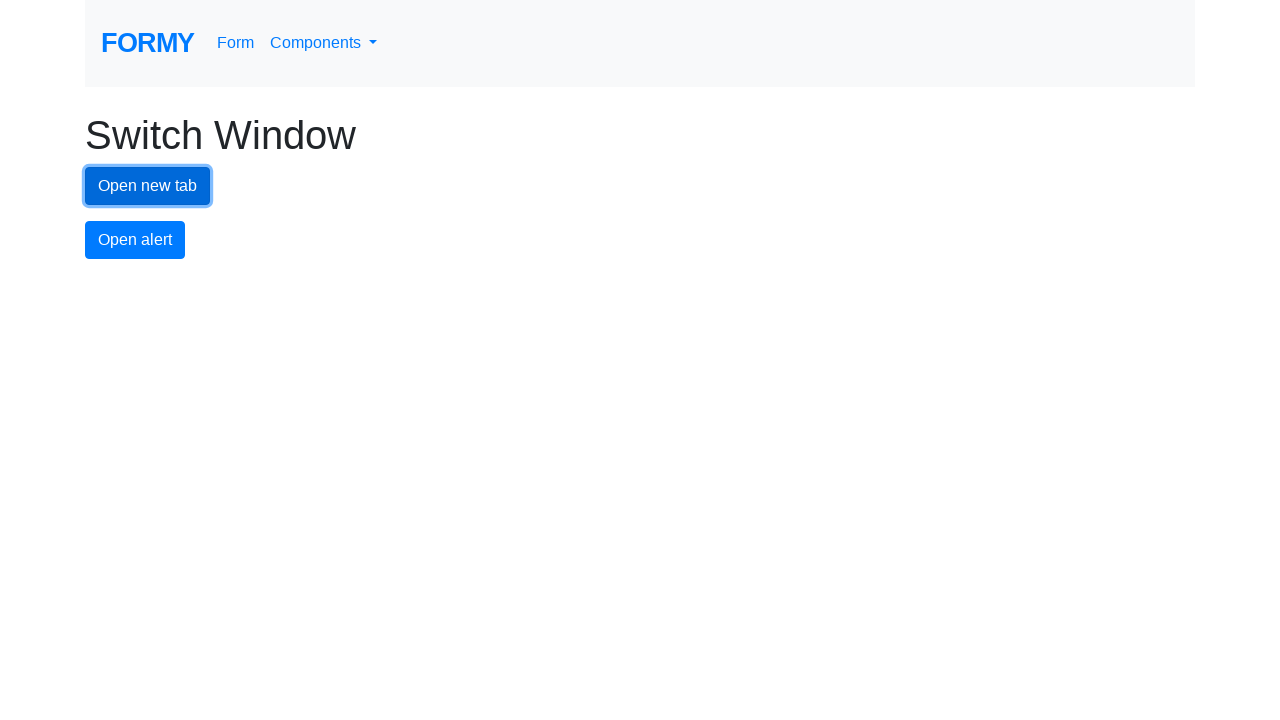

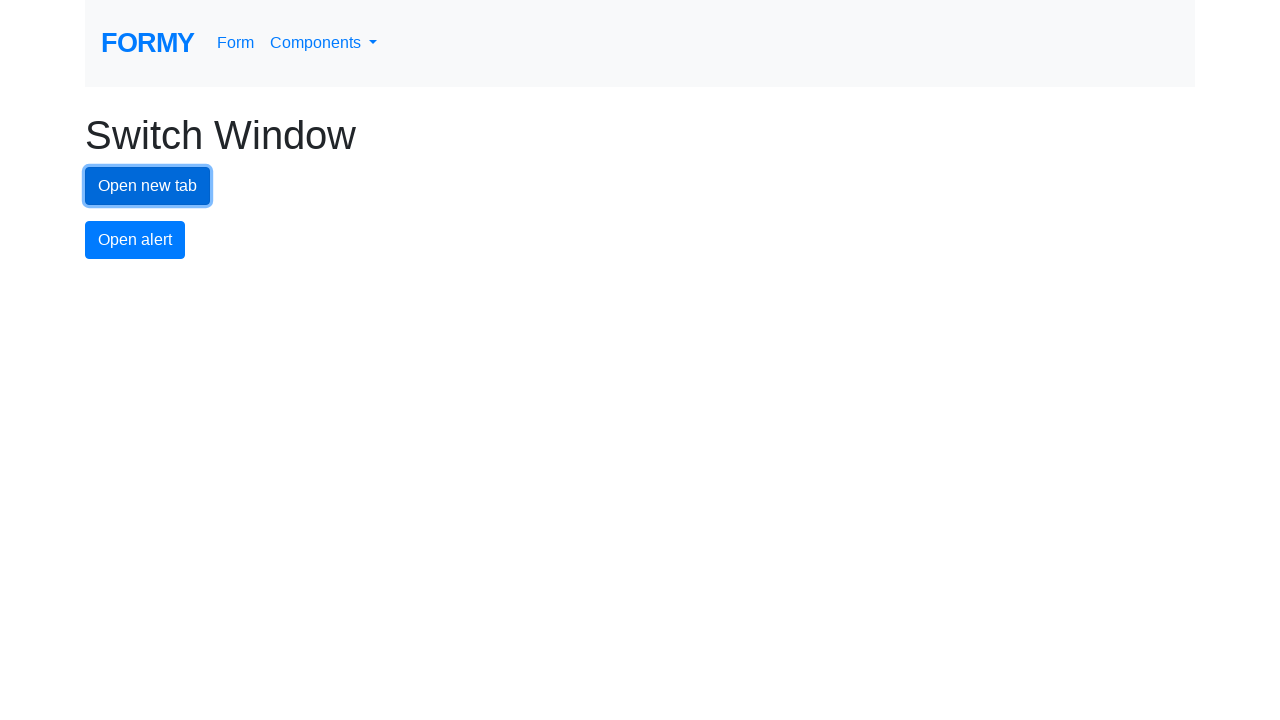